Tests that the todo counter displays the correct number as items are added

Starting URL: https://demo.playwright.dev/todomvc

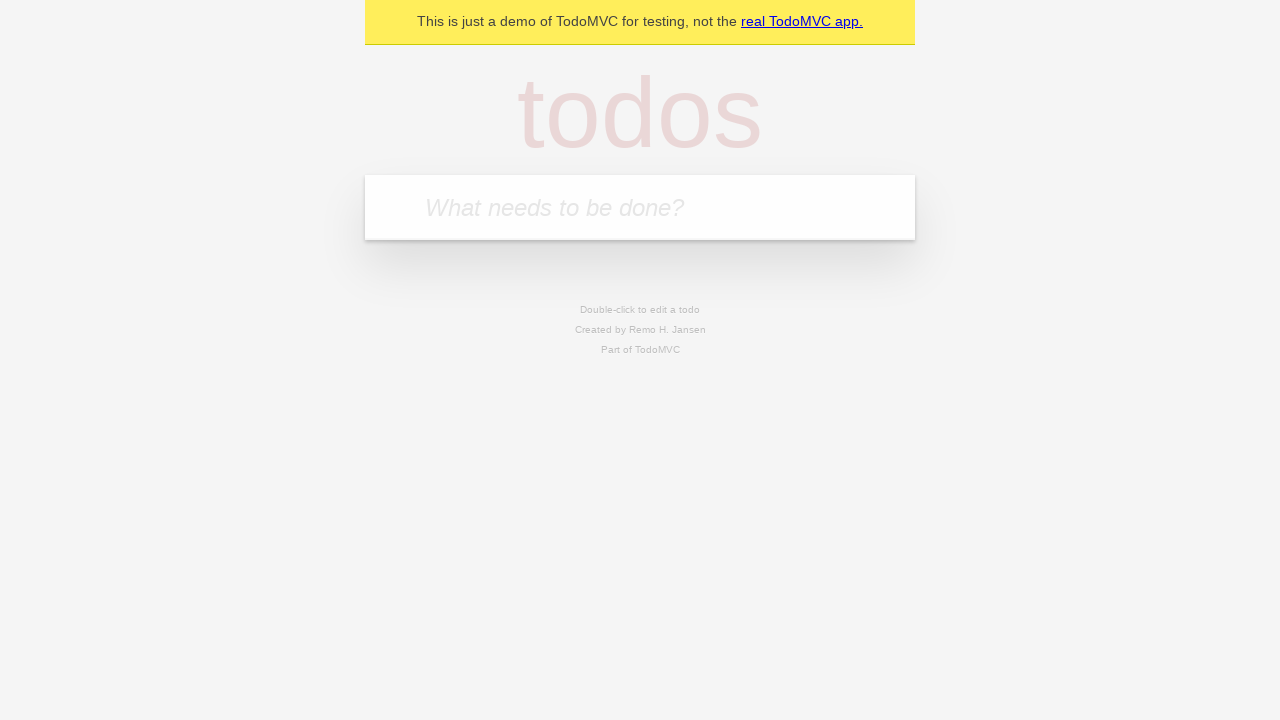

Located the 'What needs to be done?' input field
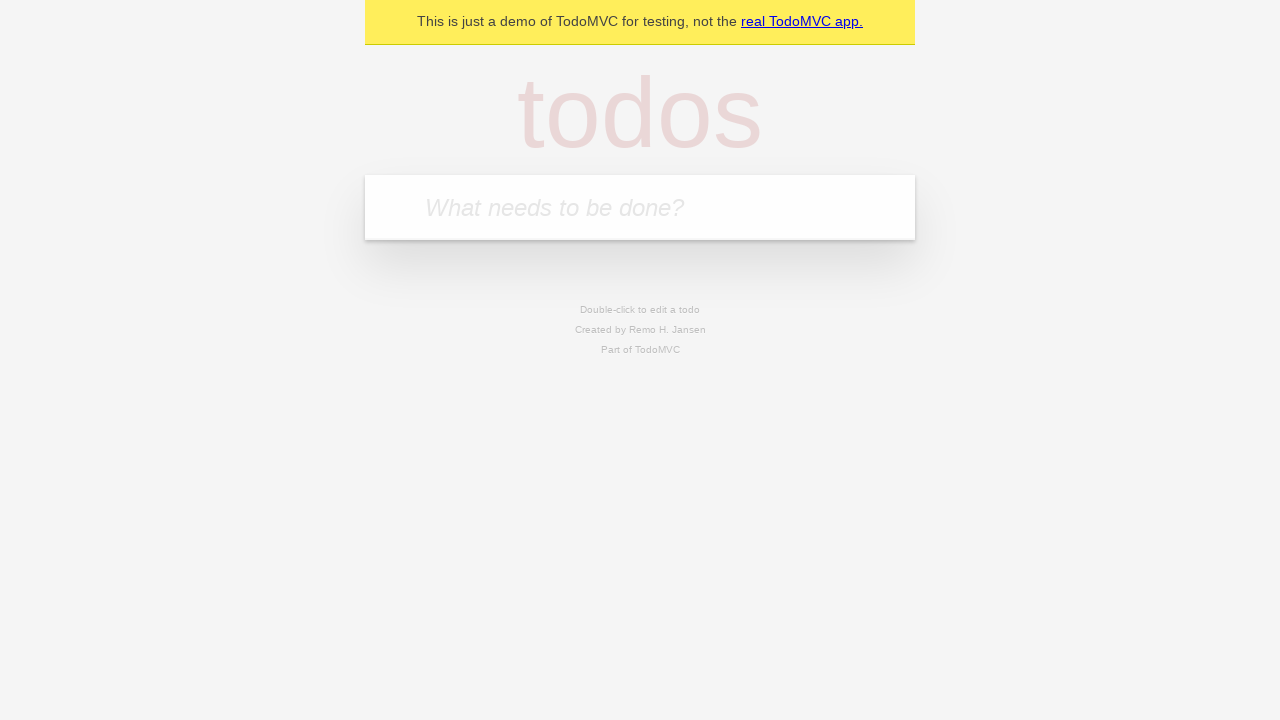

Filled input field with 'buy some cheese' on internal:attr=[placeholder="What needs to be done?"i]
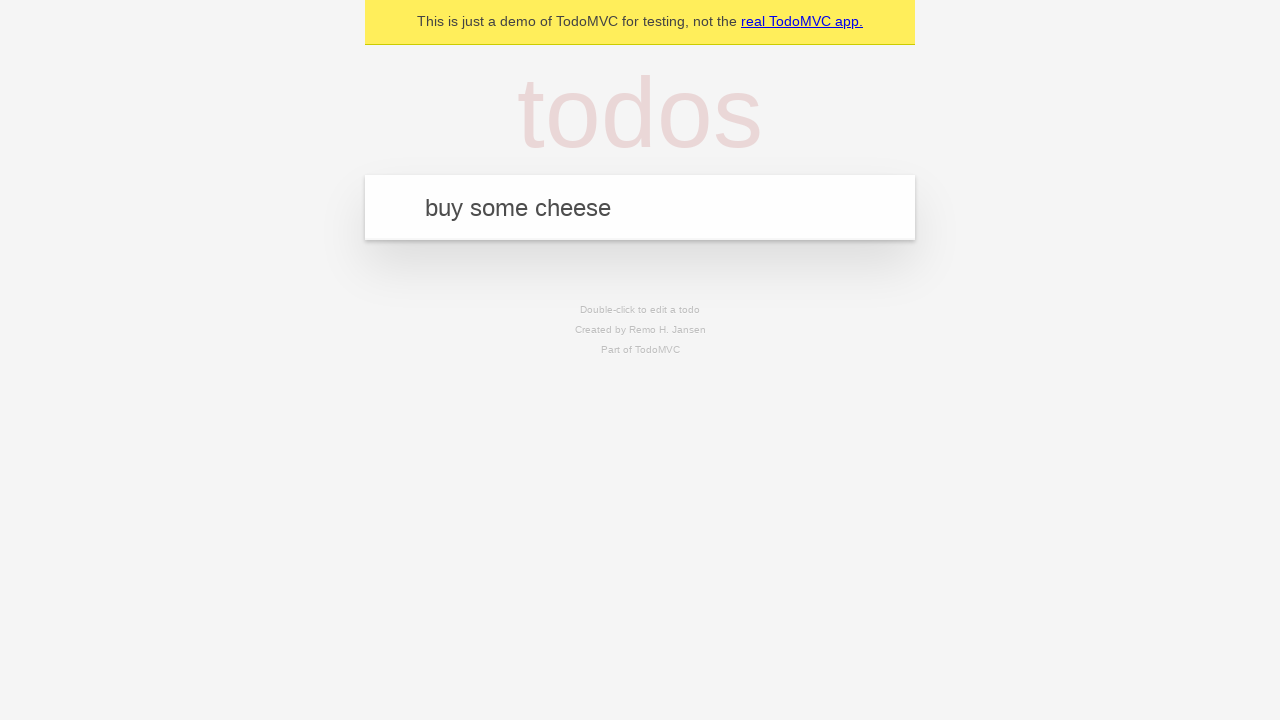

Pressed Enter to add first todo item on internal:attr=[placeholder="What needs to be done?"i]
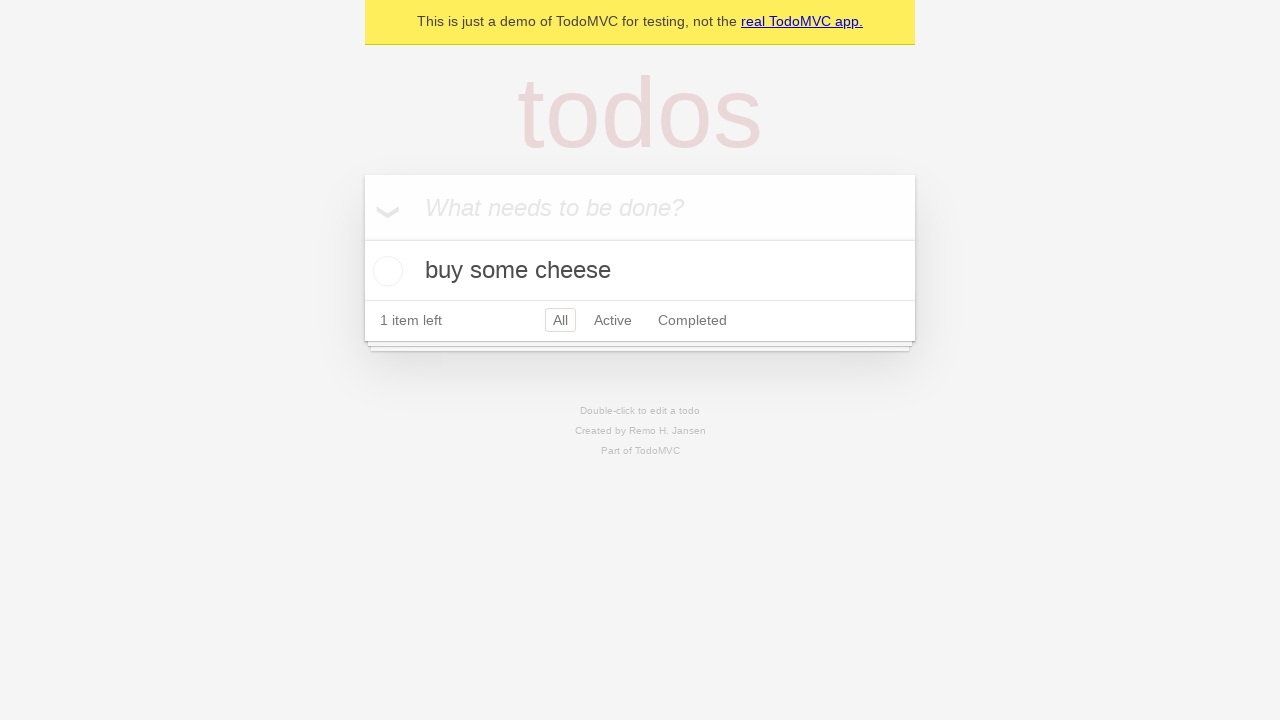

Todo counter element appeared
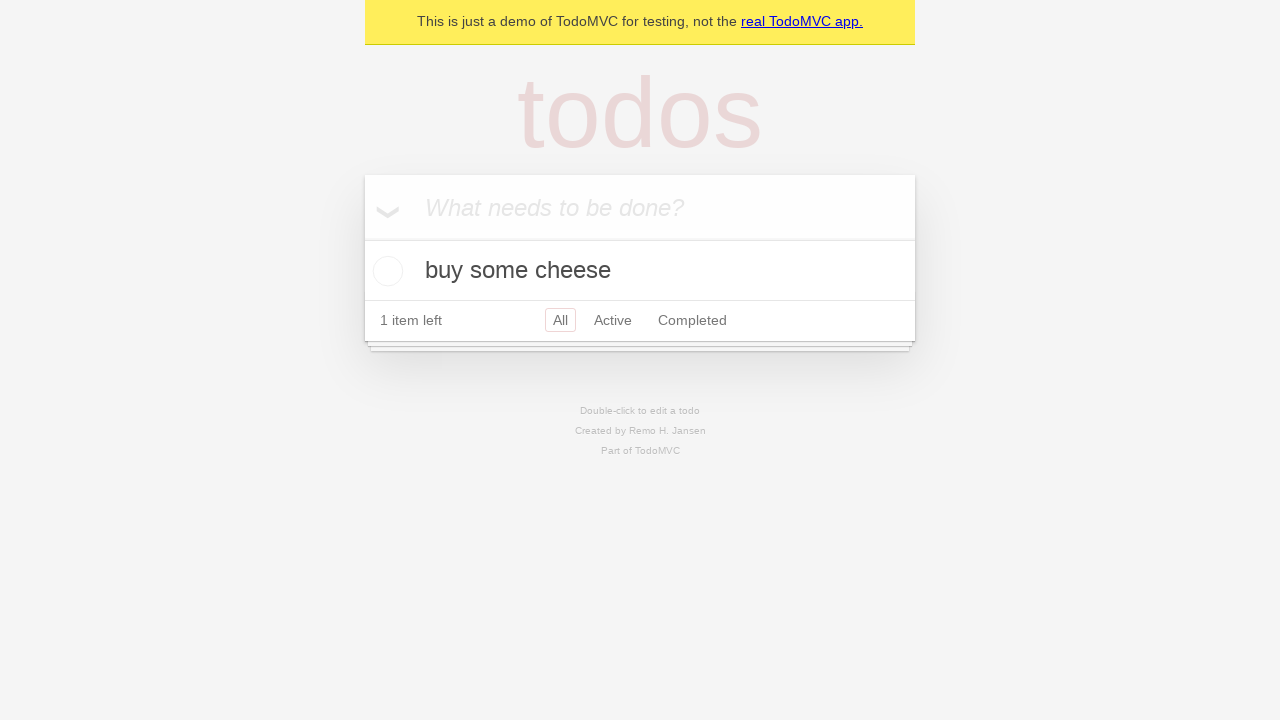

Filled input field with 'feed the cat' on internal:attr=[placeholder="What needs to be done?"i]
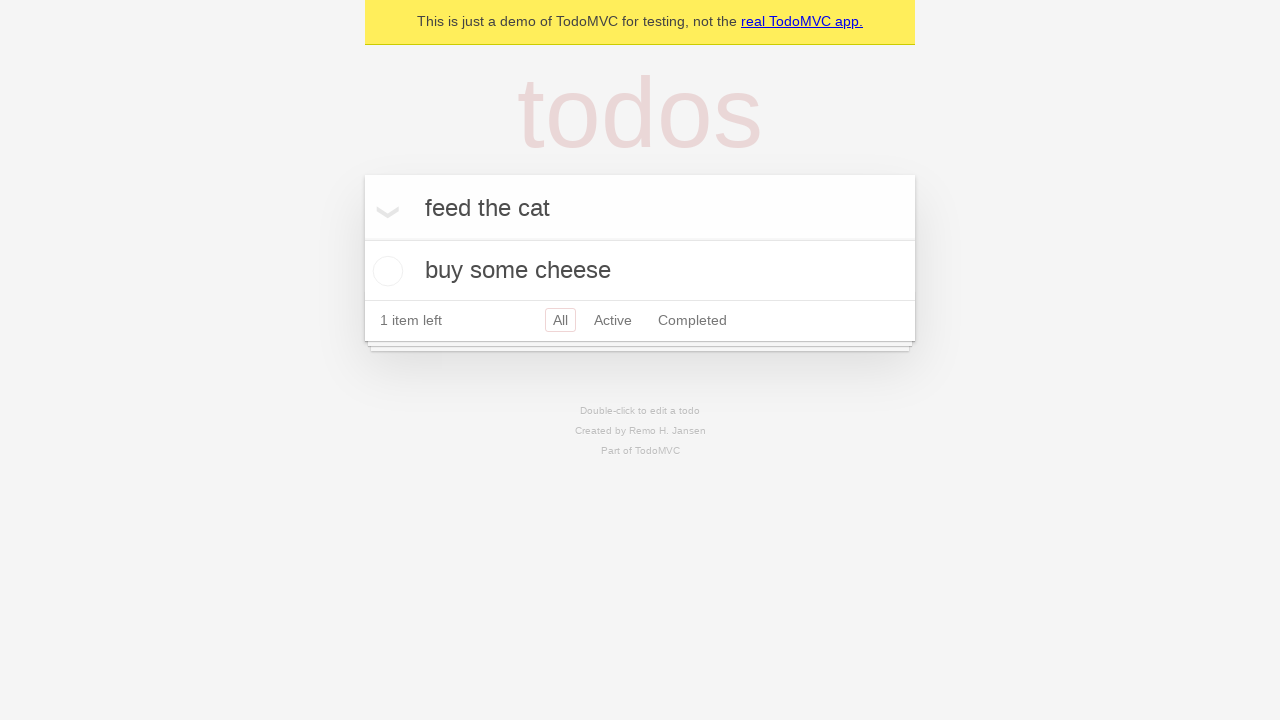

Pressed Enter to add second todo item on internal:attr=[placeholder="What needs to be done?"i]
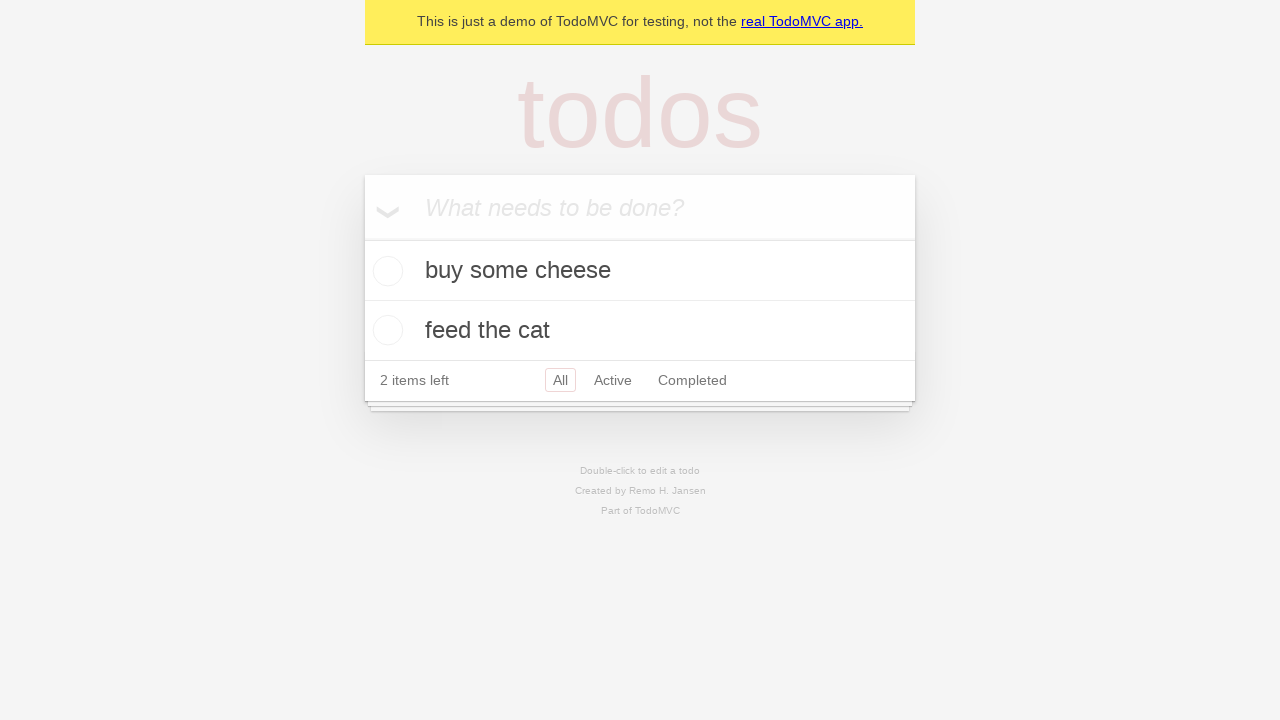

Todo counter updated to display '2' items
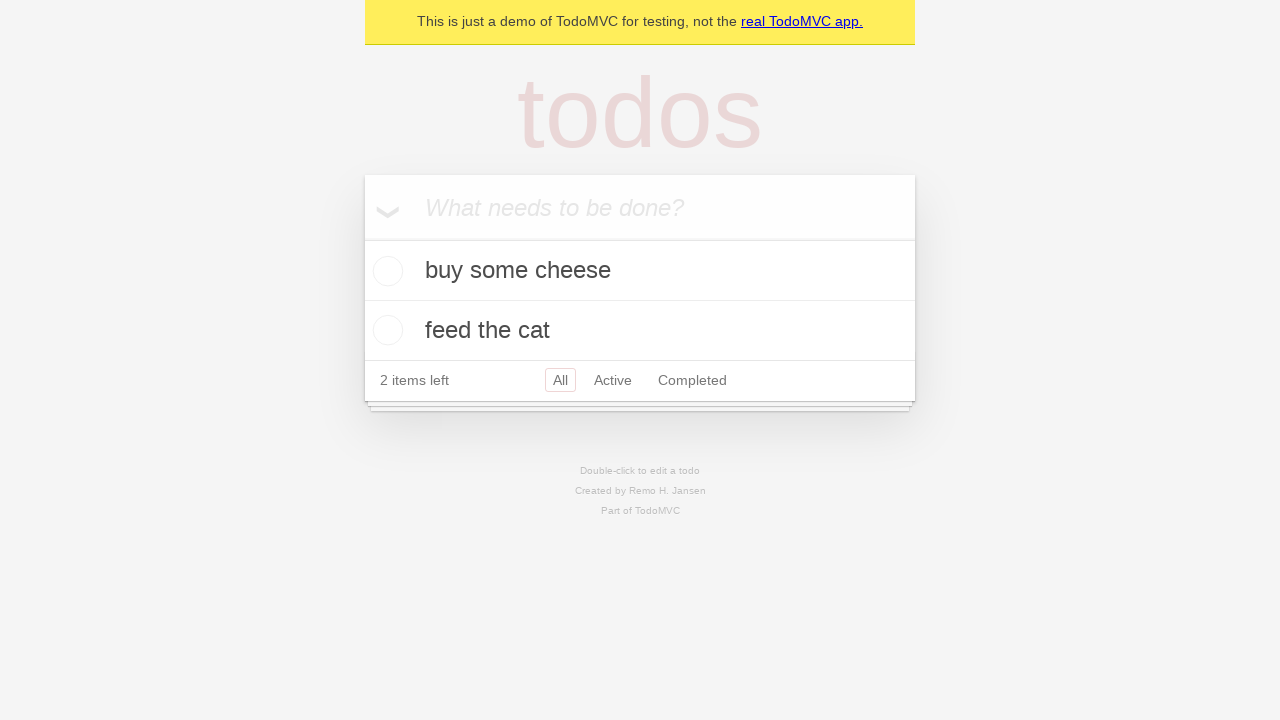

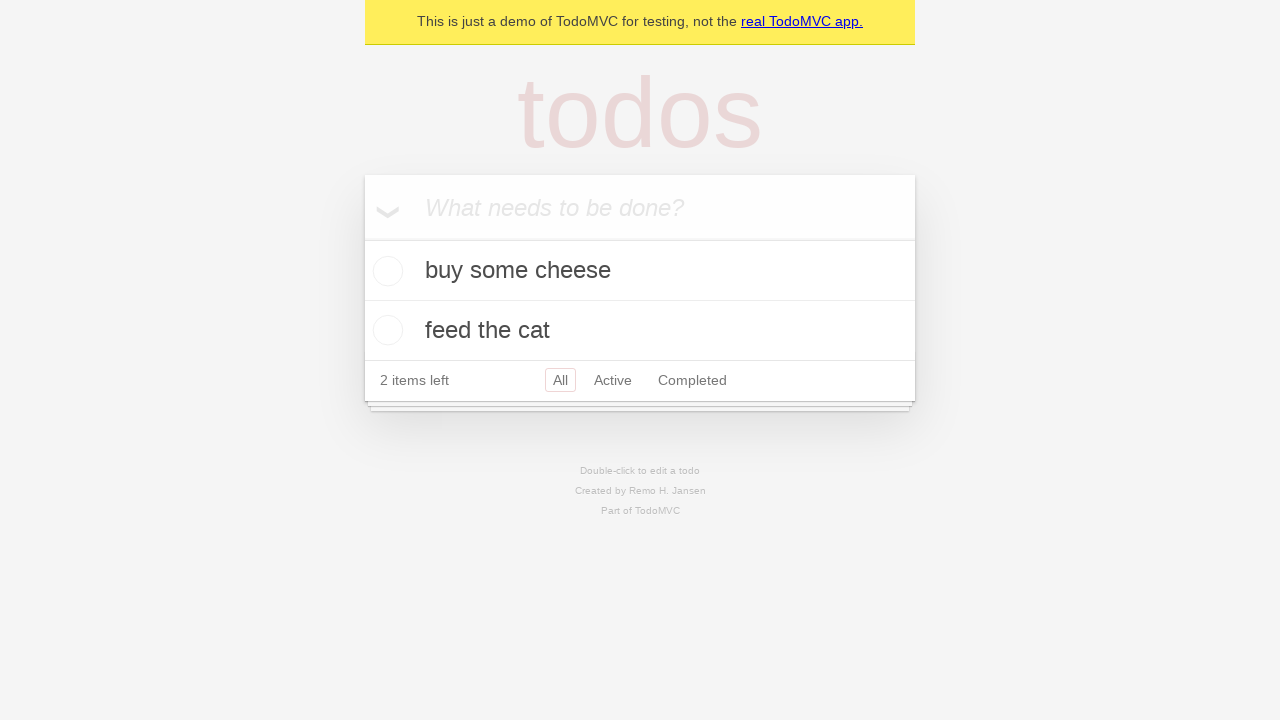